Tests drag and drop functionality on the jQueryUI droppable demo page by dragging an element into a drop target within an iframe

Starting URL: https://jqueryui.com/droppable/

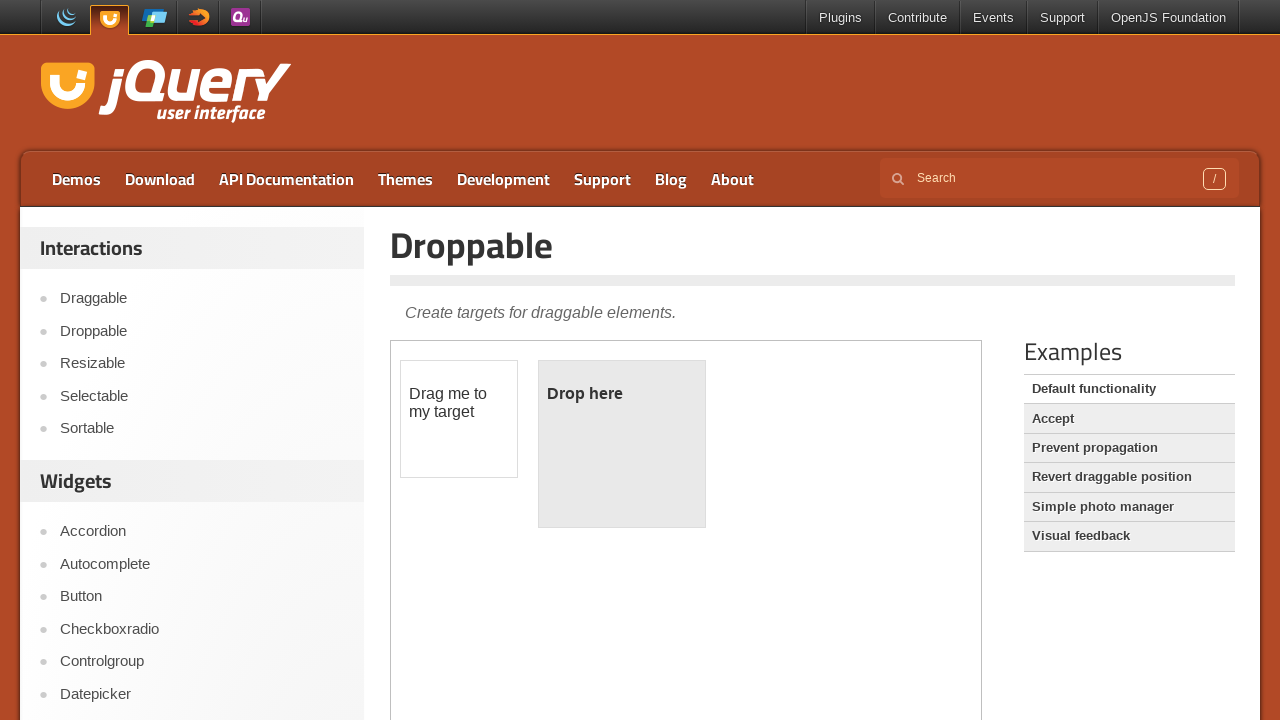

Located demo iframe containing drag and drop elements
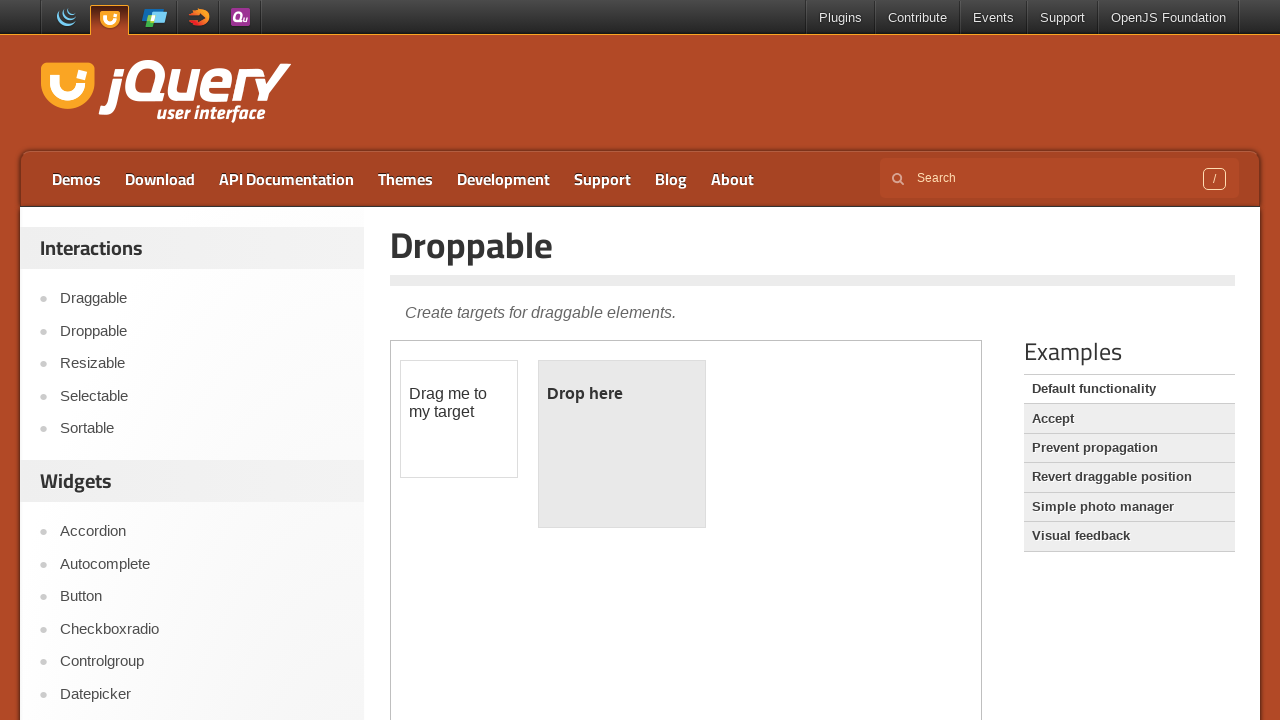

Located draggable element with id 'draggable' in iframe
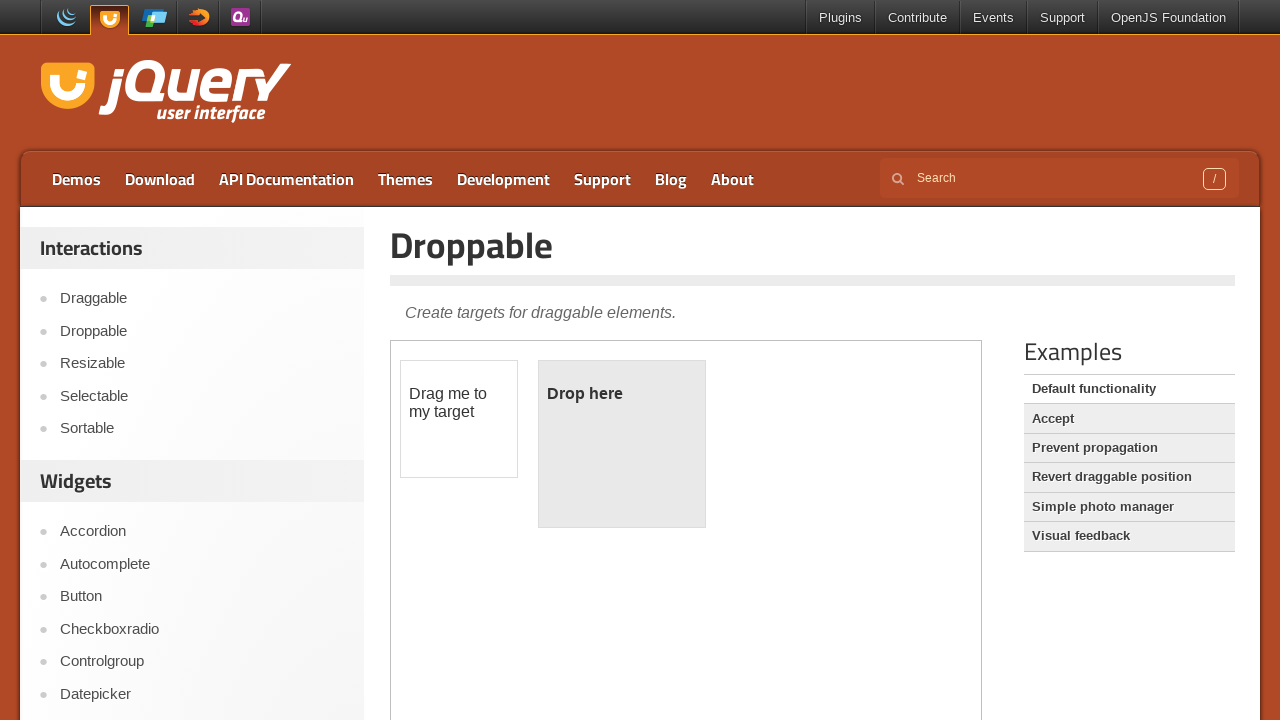

Located droppable target element with id 'droppable' in iframe
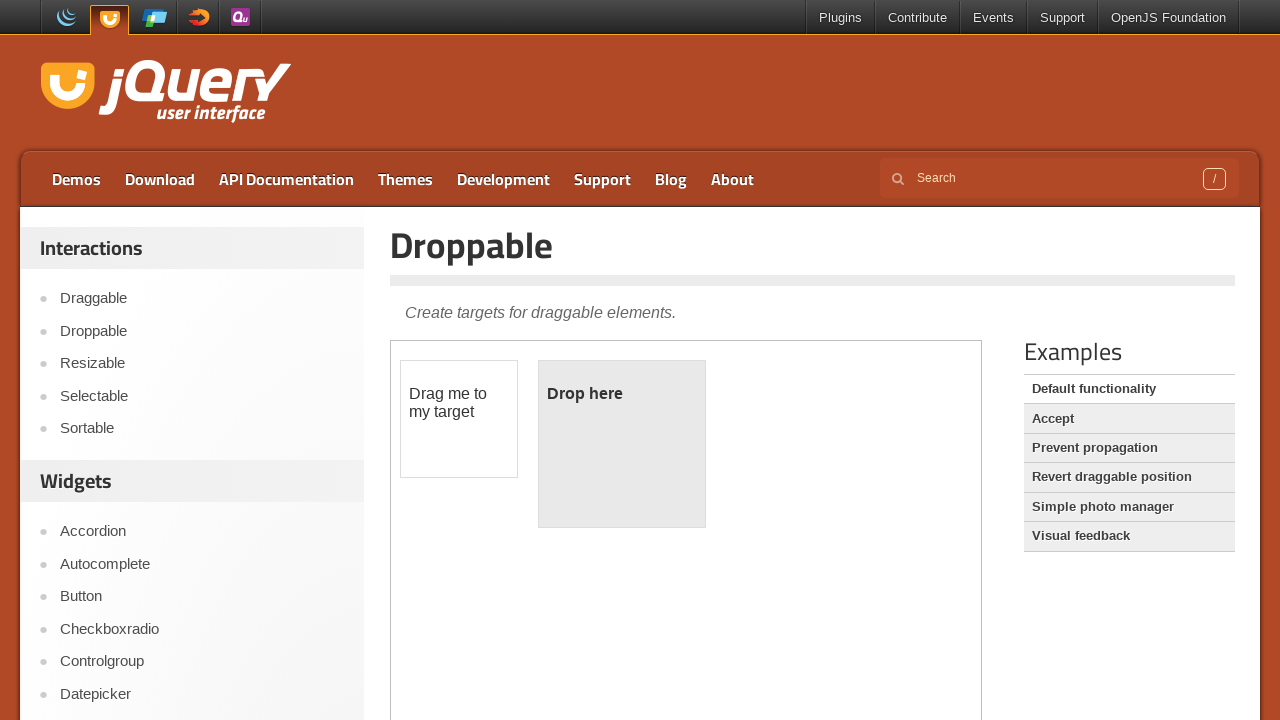

Performed drag and drop operation - dragged element to drop target at (622, 444)
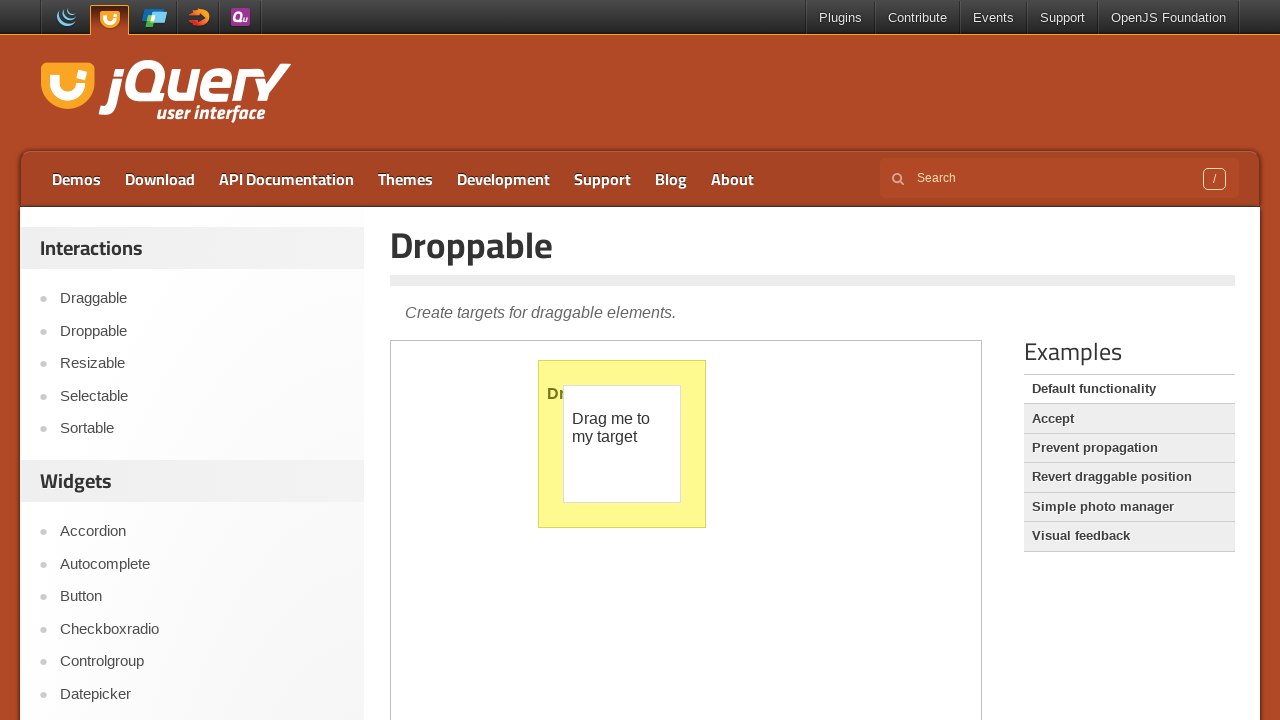

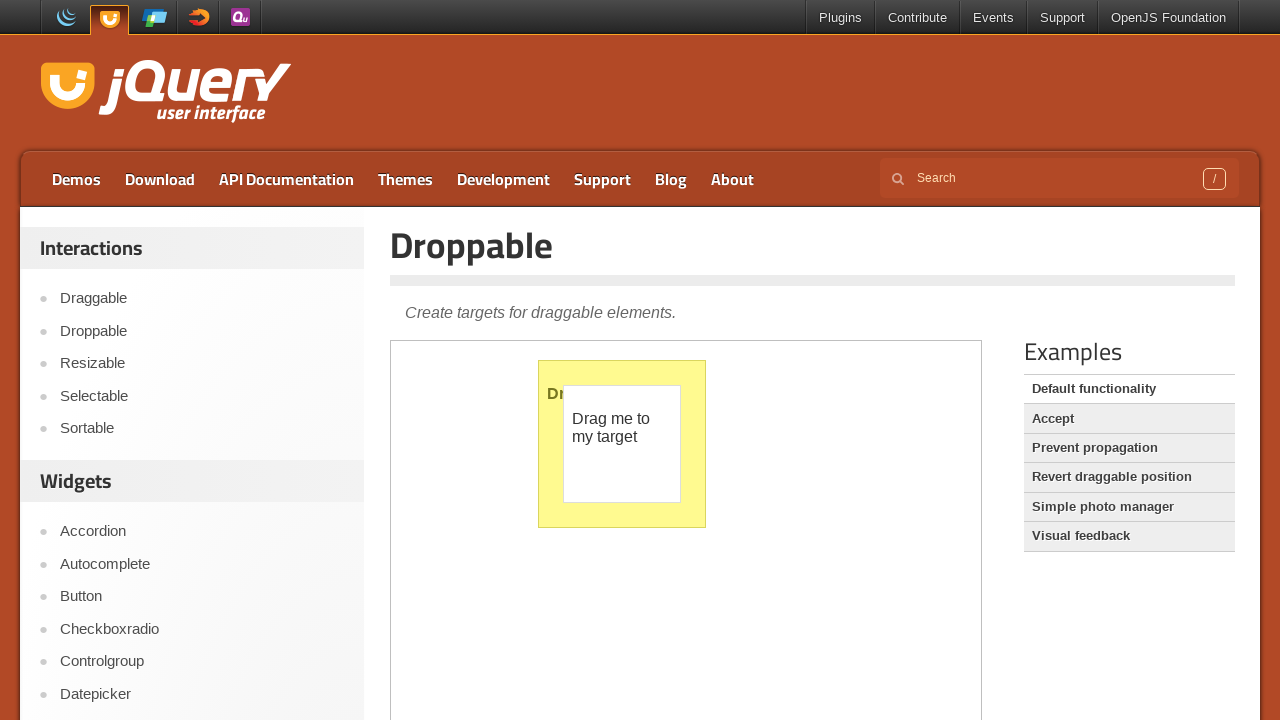